Tests child window handling by clicking a link that opens a new tab, extracting text content from the new page, parsing it to get a domain name, and filling that value into a form field on the original page.

Starting URL: https://rahulshettyacademy.com/loginpagePractise/

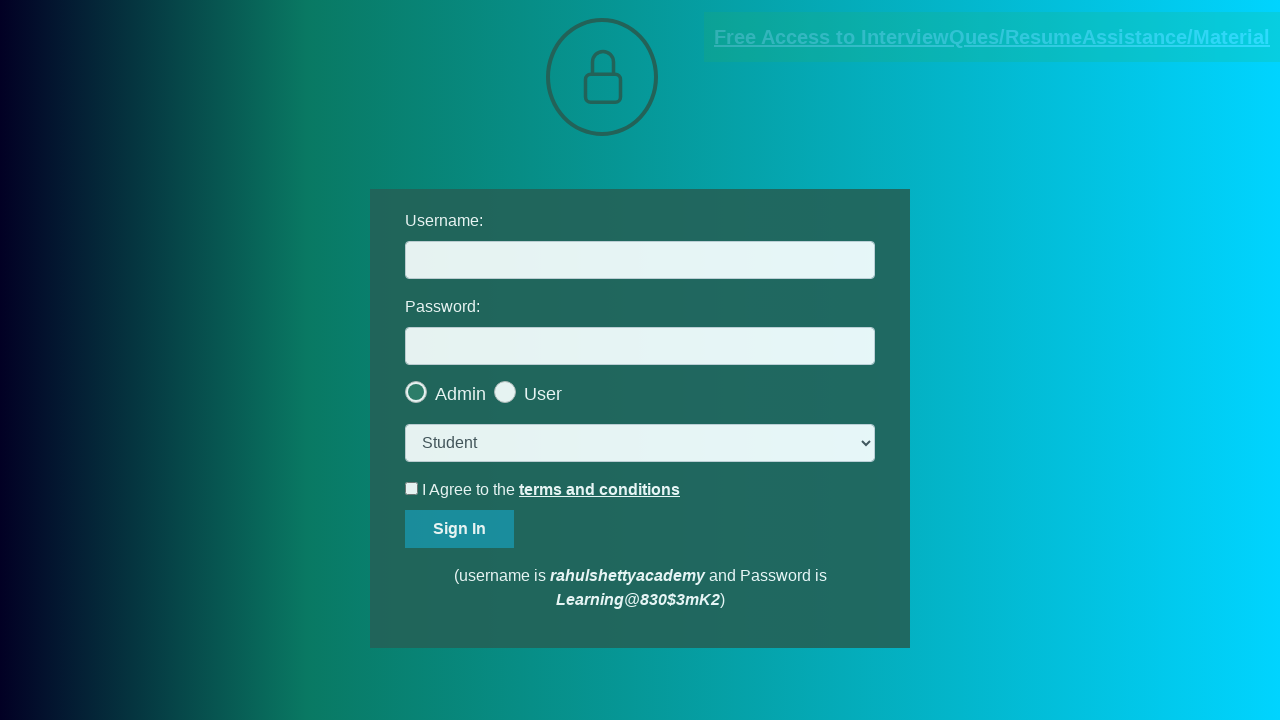

Located the documents link that opens a new window
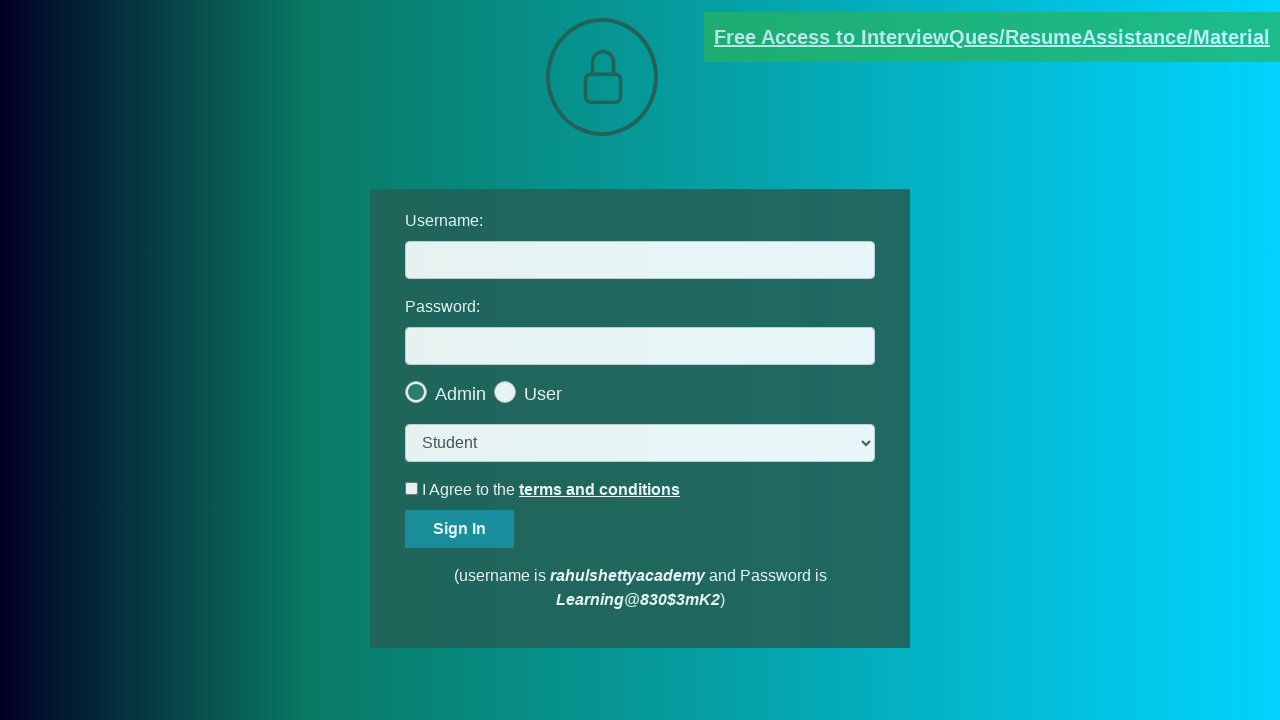

Clicked documents link and new tab opened at (992, 37) on [href*='documents-request']
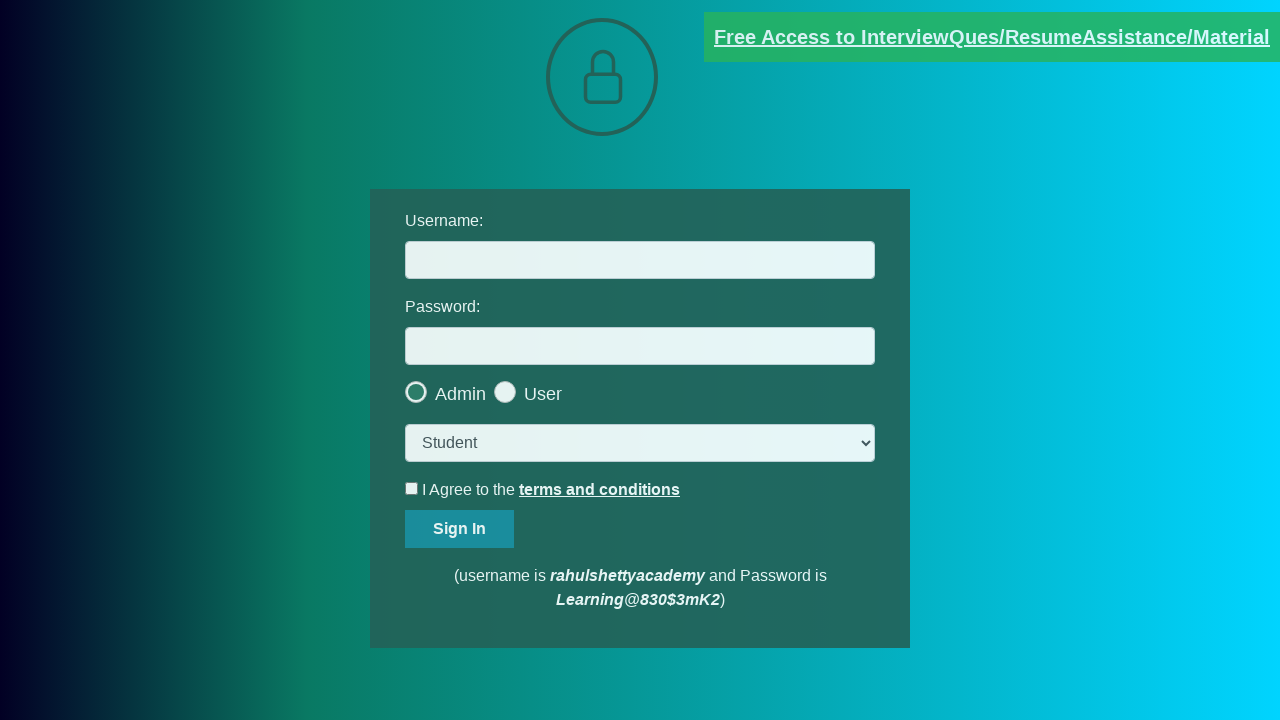

Captured new page object from child window
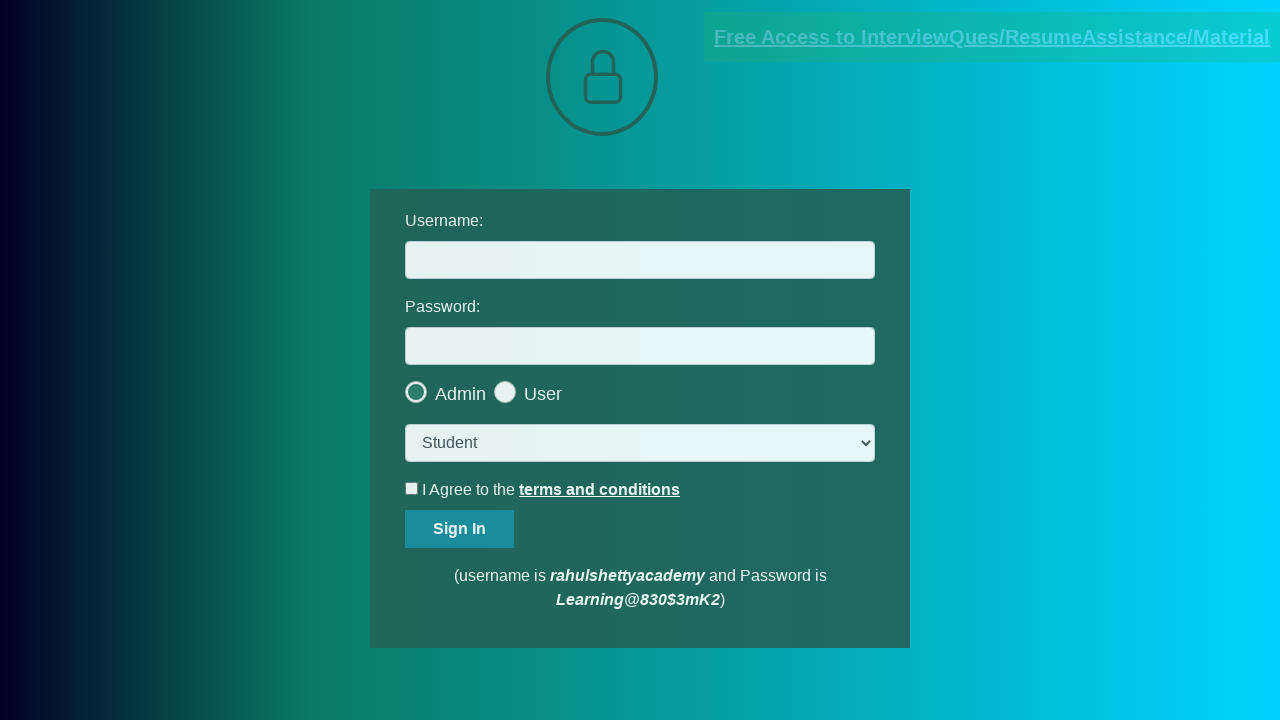

New page finished loading
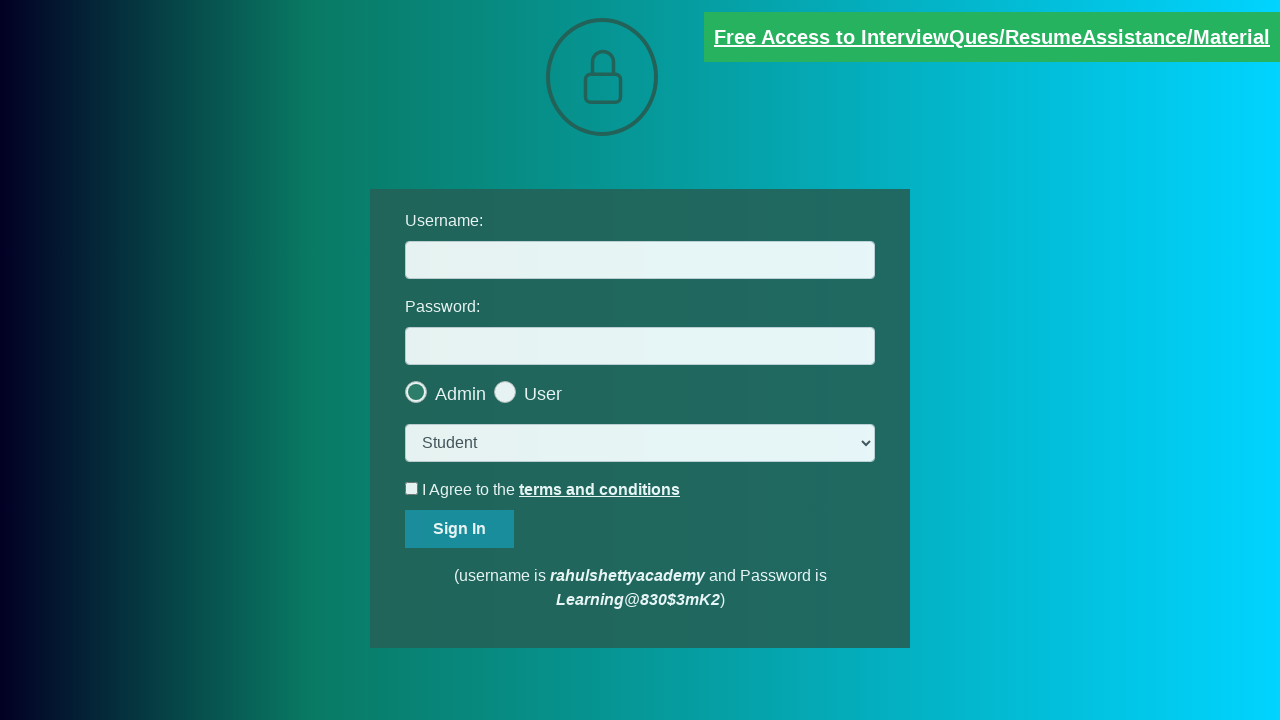

Extracted text content from red element on new page
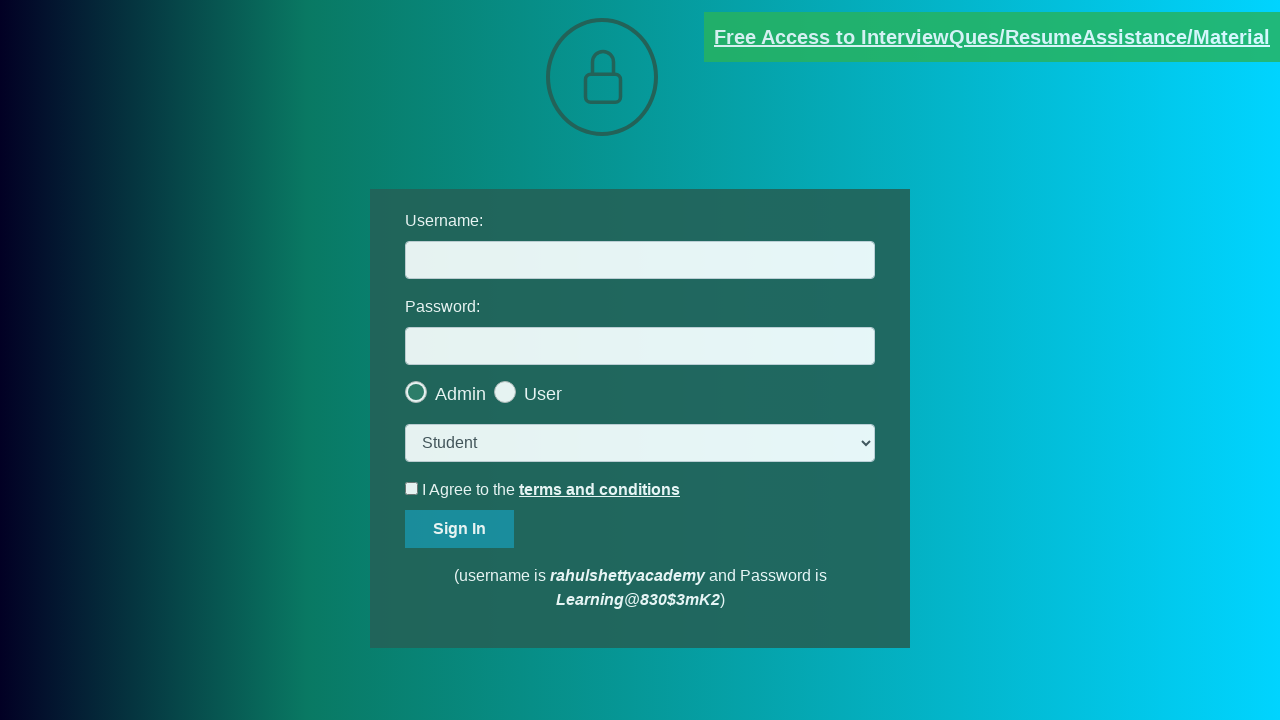

Split text by @ symbol to extract email parts
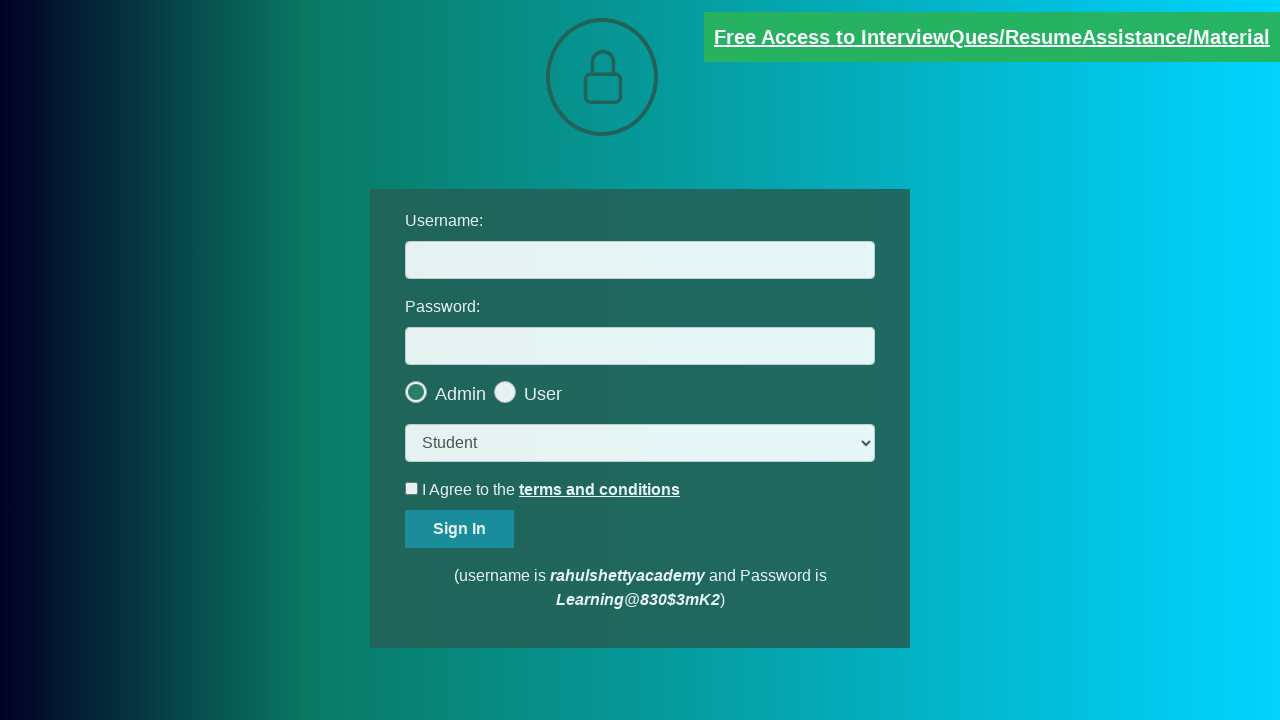

Parsed domain name from email: rahulshettyacademy.com
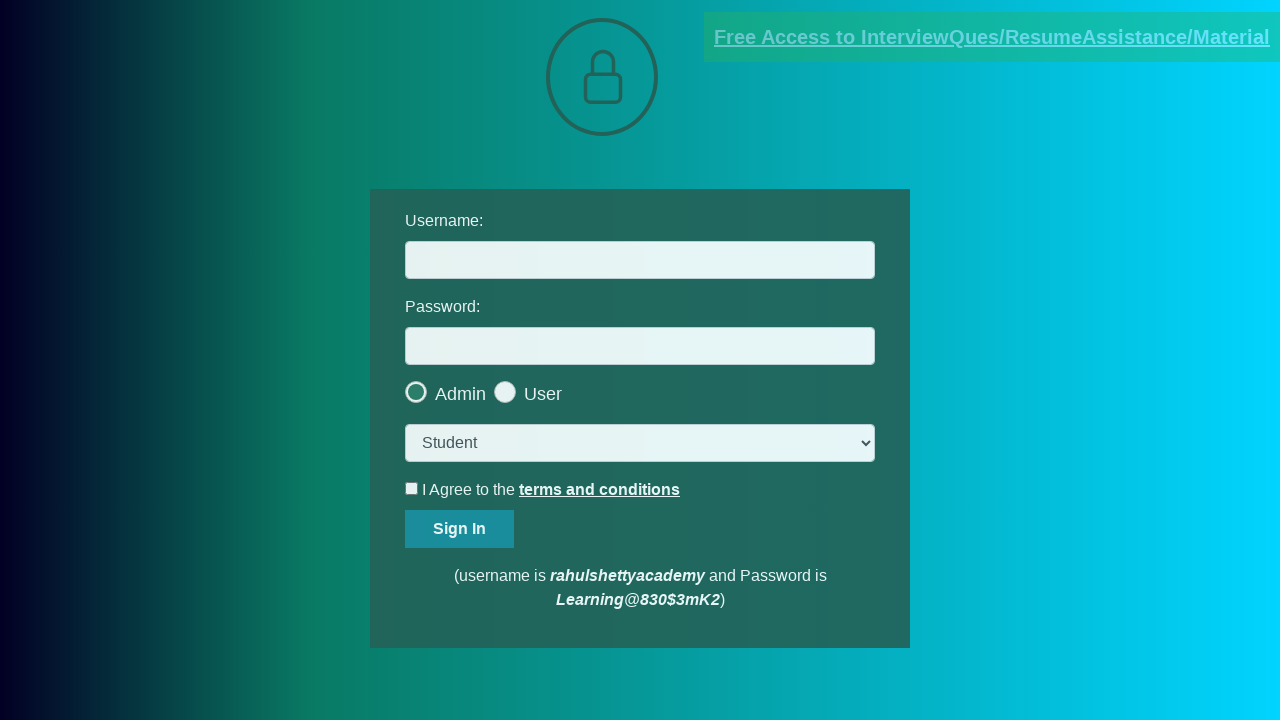

Filled username field with extracted domain 'rahulshettyacademy.com' on #username
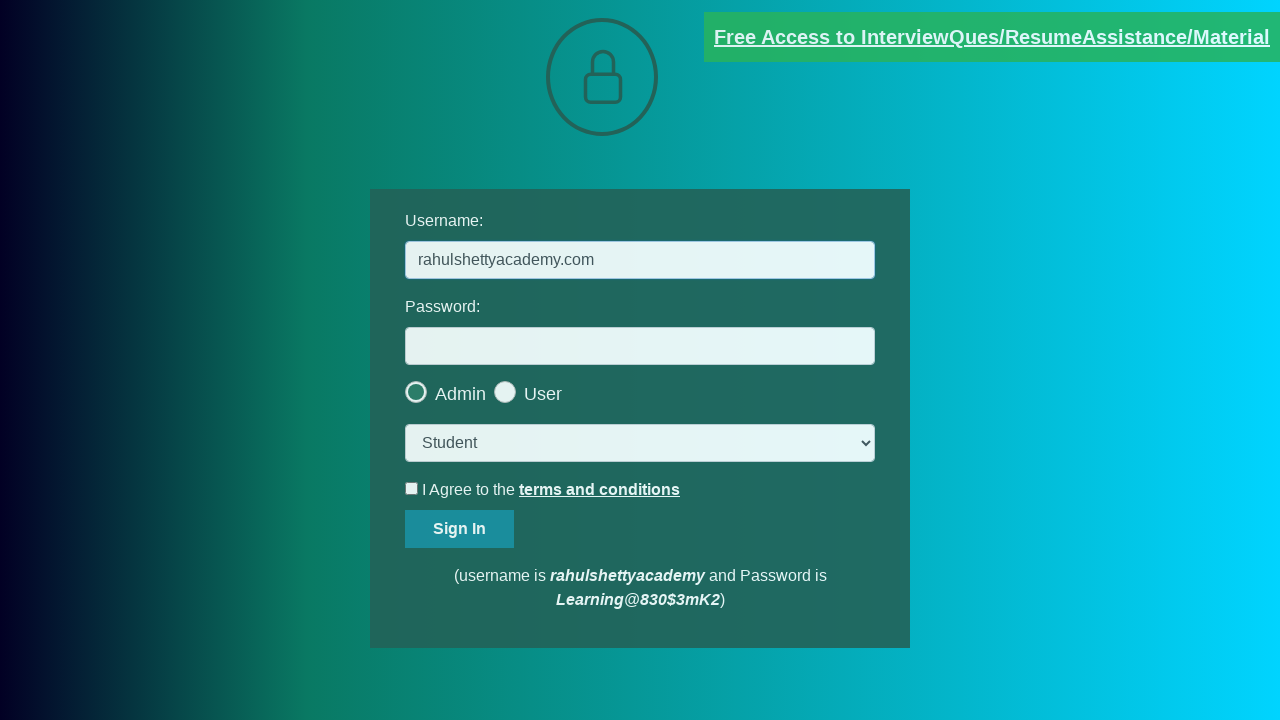

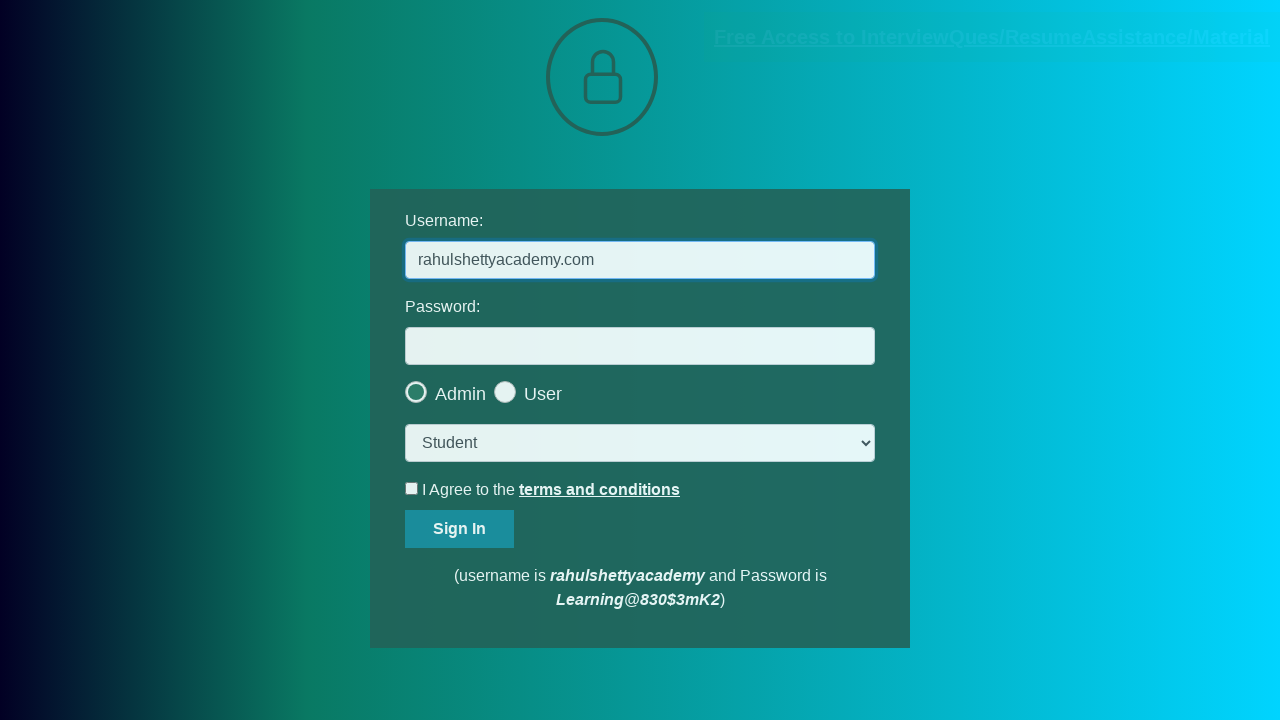